Tests the third JavaScript prompt dialog by clicking a button, entering text into the prompt, accepting it, and verifying the result message

Starting URL: https://the-internet.herokuapp.com/javascript_alerts

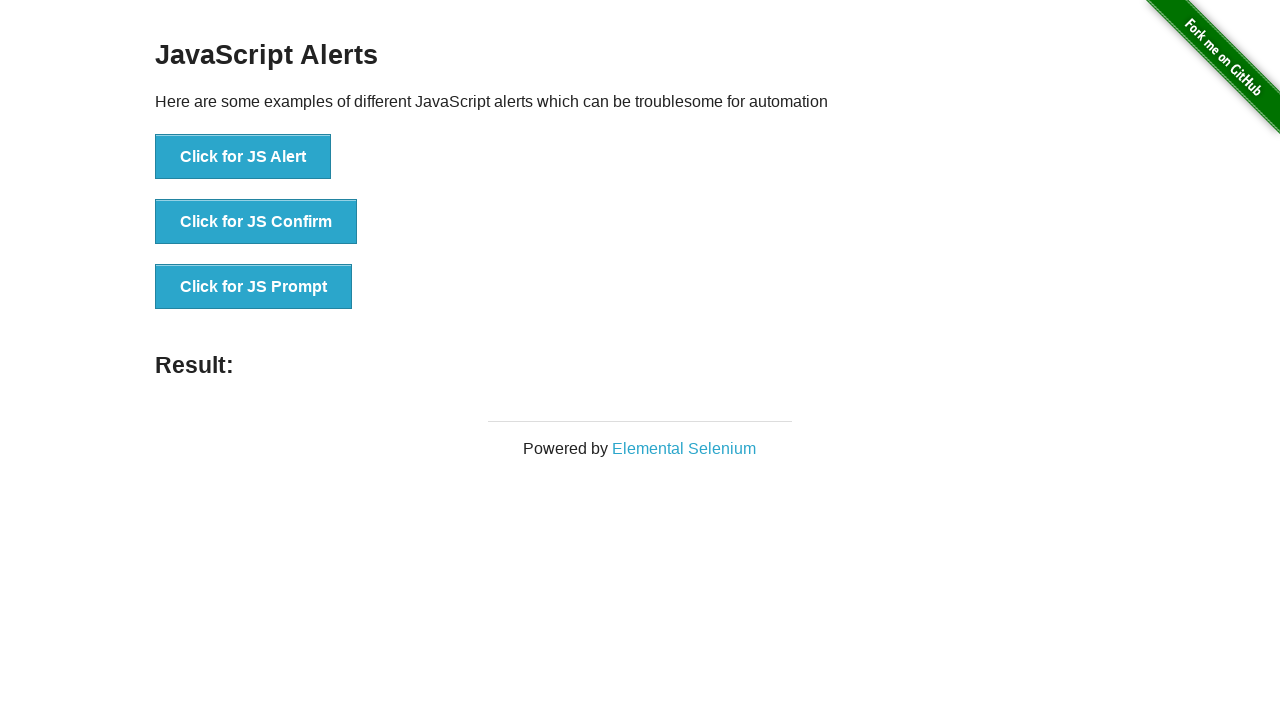

Set up dialog handler to accept prompt with text 'Hey its me'
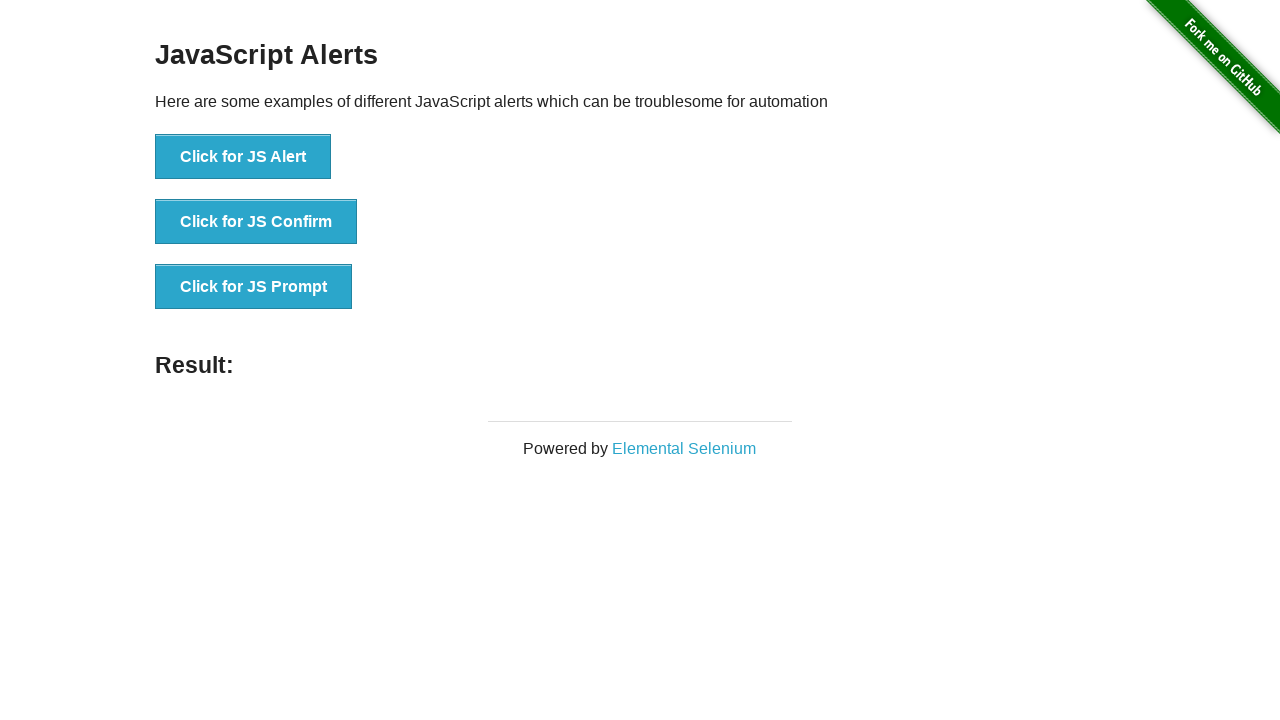

Clicked button to trigger third JavaScript prompt dialog at (254, 287) on xpath=//*[@id="content"]/div/ul/li[3]/button
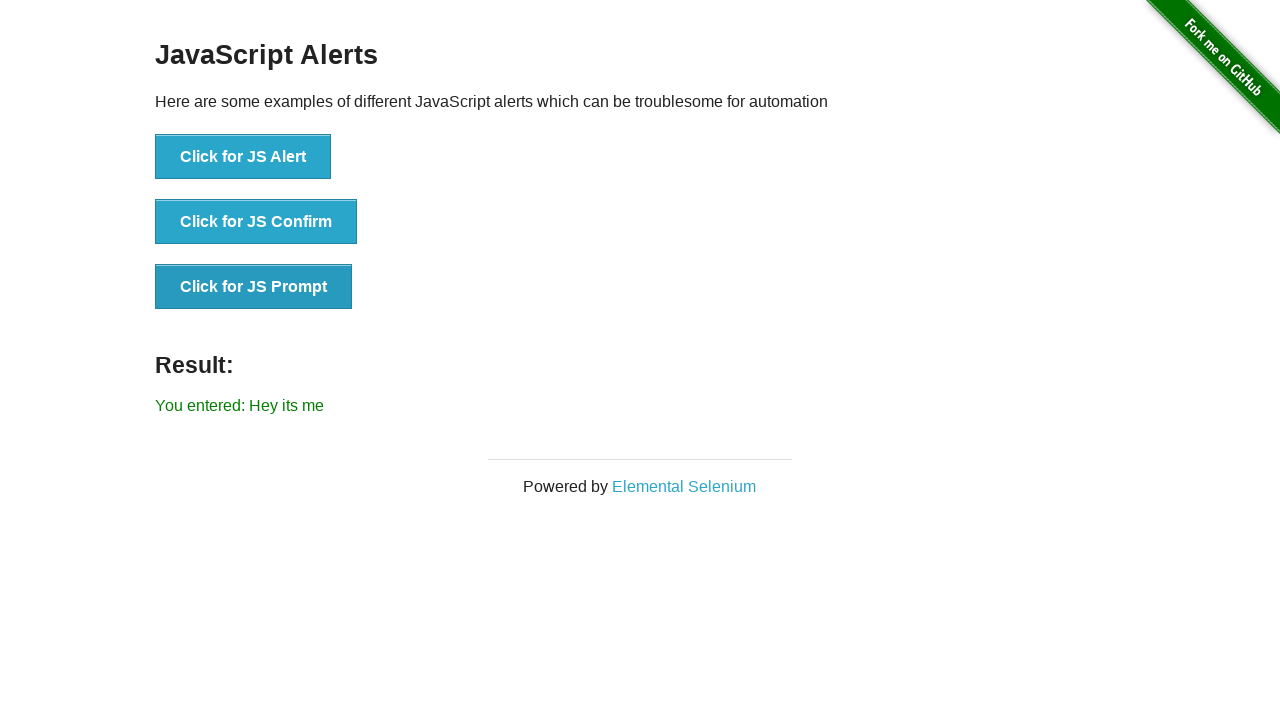

Result message appeared after accepting prompt
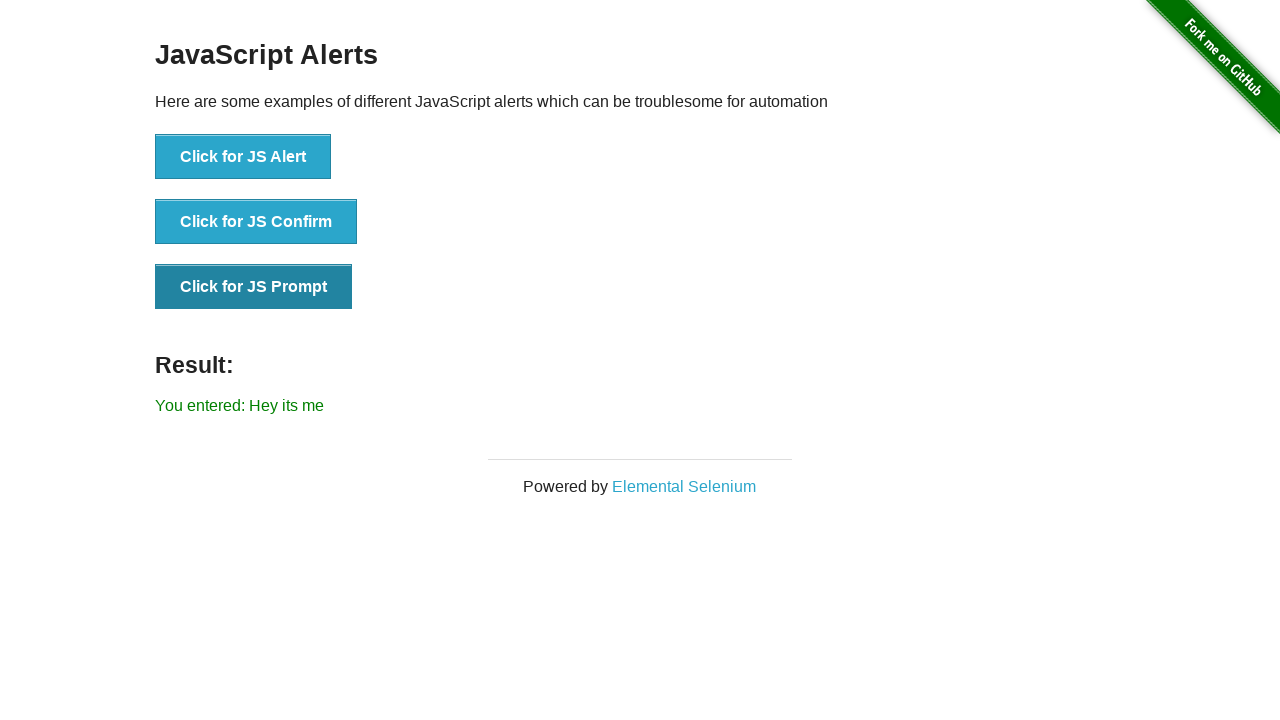

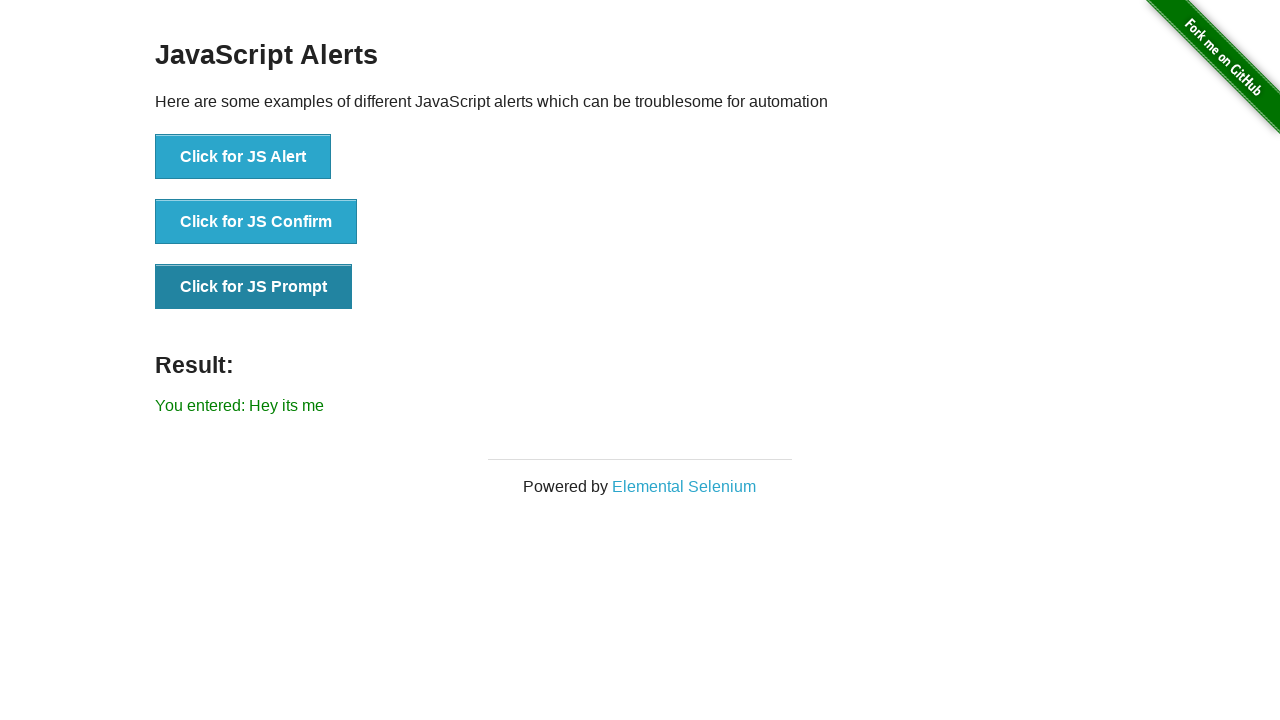